Tests simple JavaScript alert handling by clicking the JS Alert button, accepting the alert popup, and verifying the result message.

Starting URL: https://the-internet.herokuapp.com/javascript_alerts

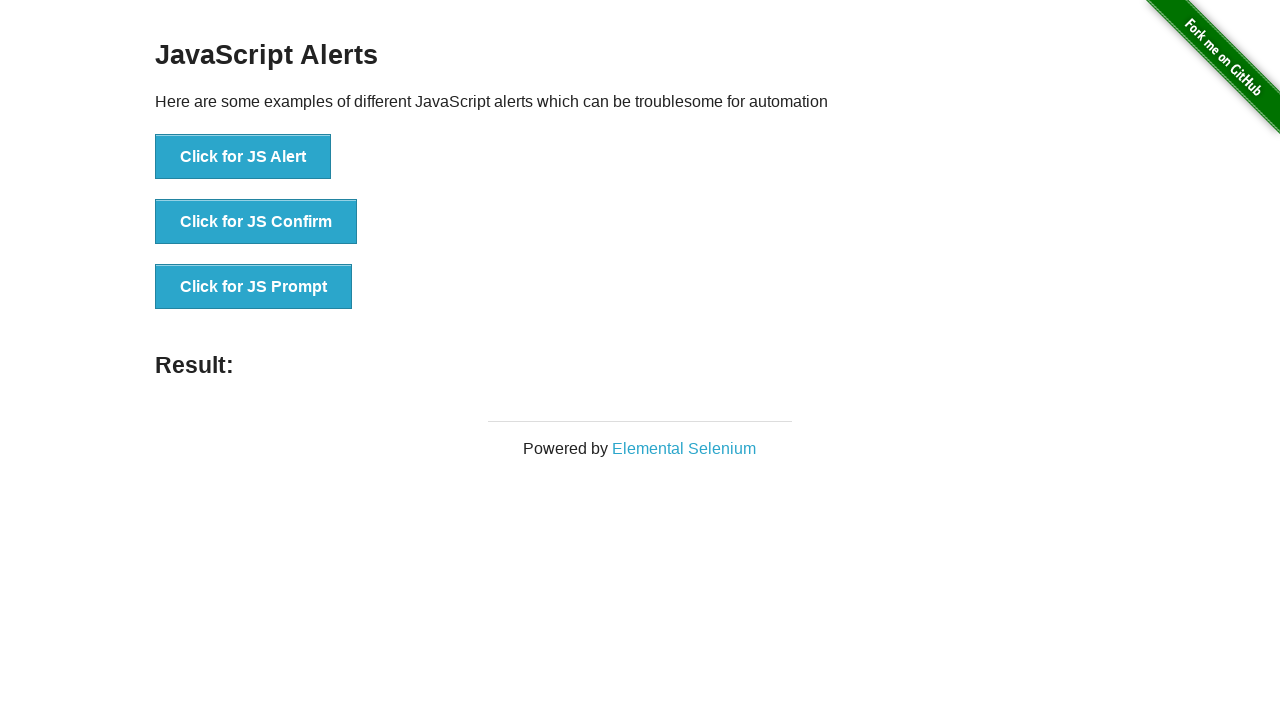

Clicked the JS Alert button at (243, 157) on button[onclick='jsAlert()']
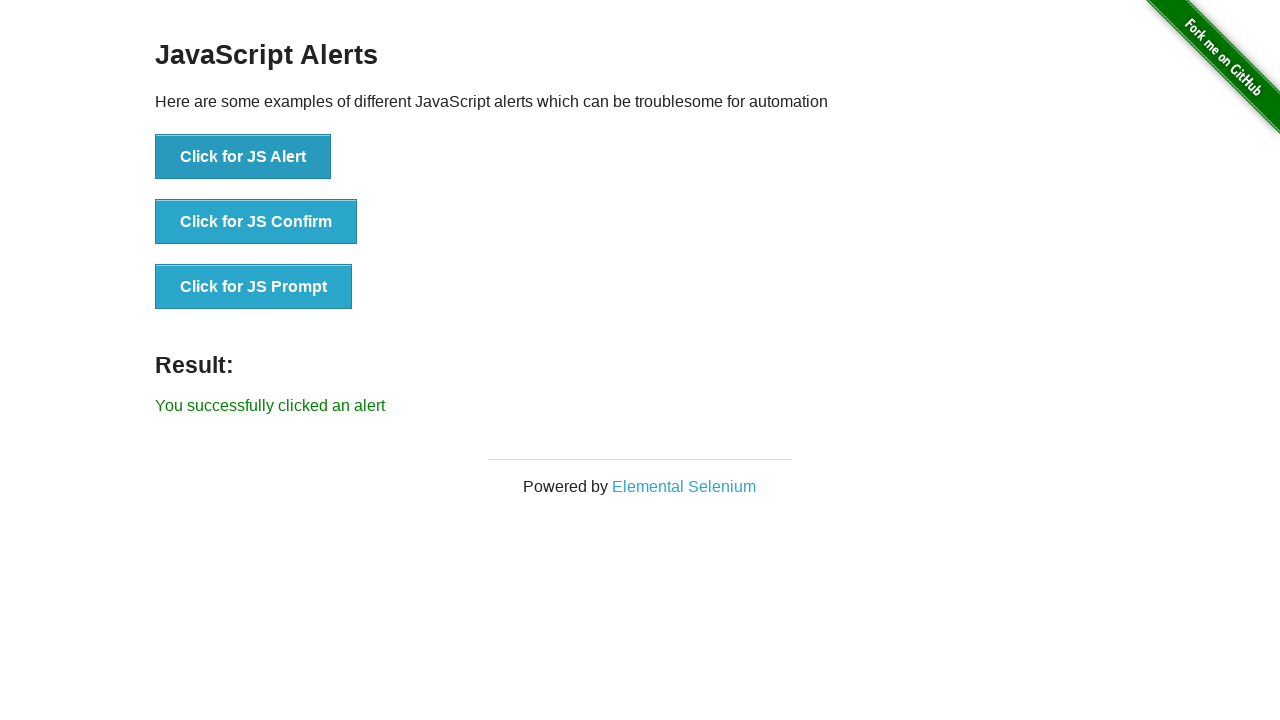

Set up dialog handler to accept alert popup
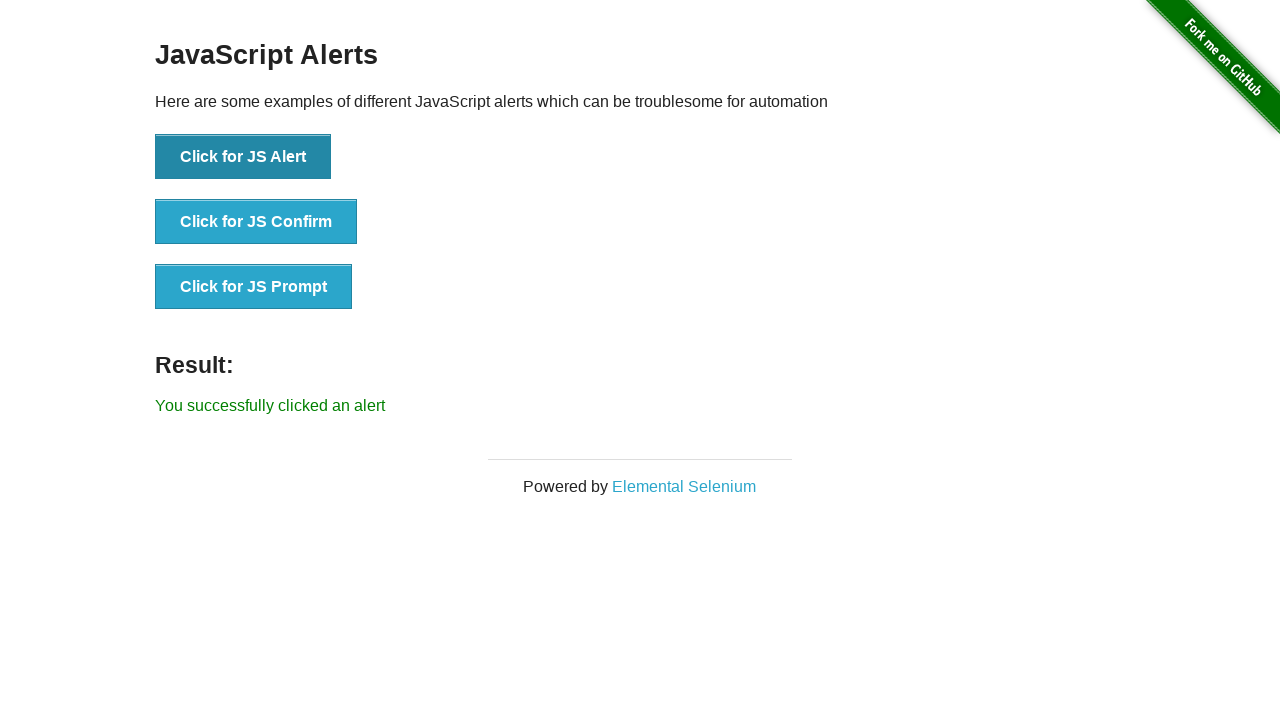

Waited for result message to appear
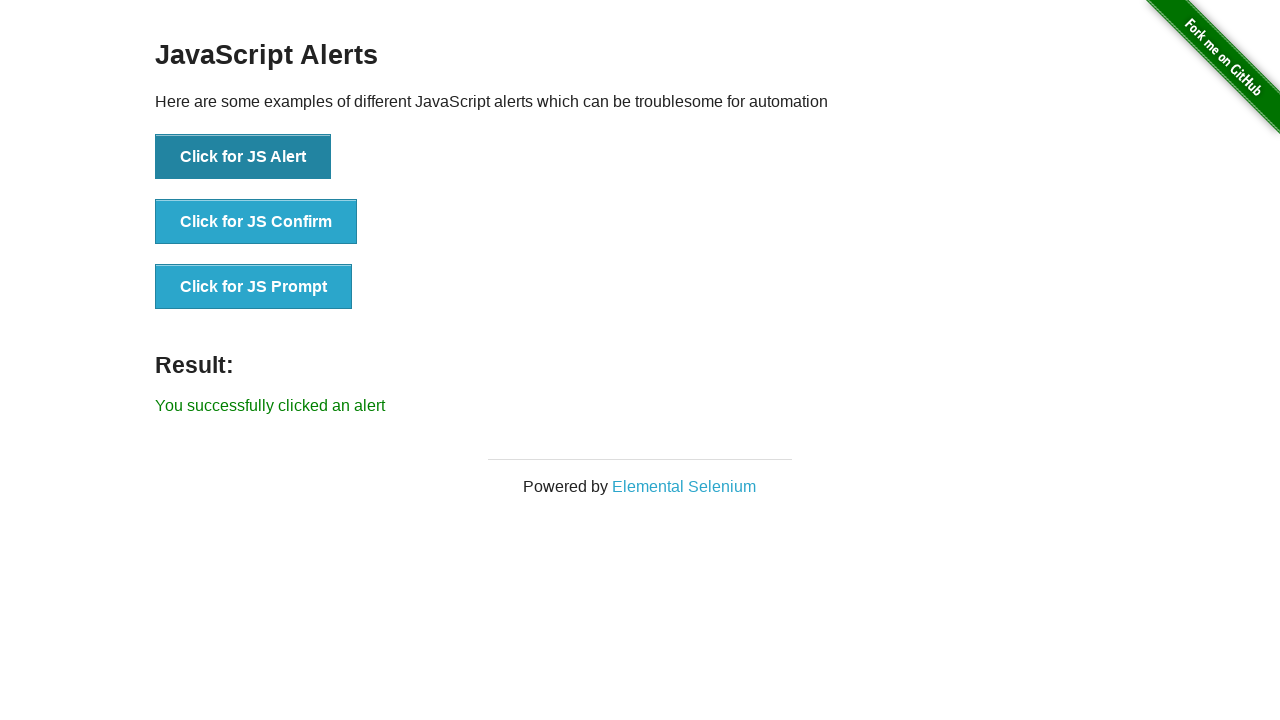

Retrieved result message text
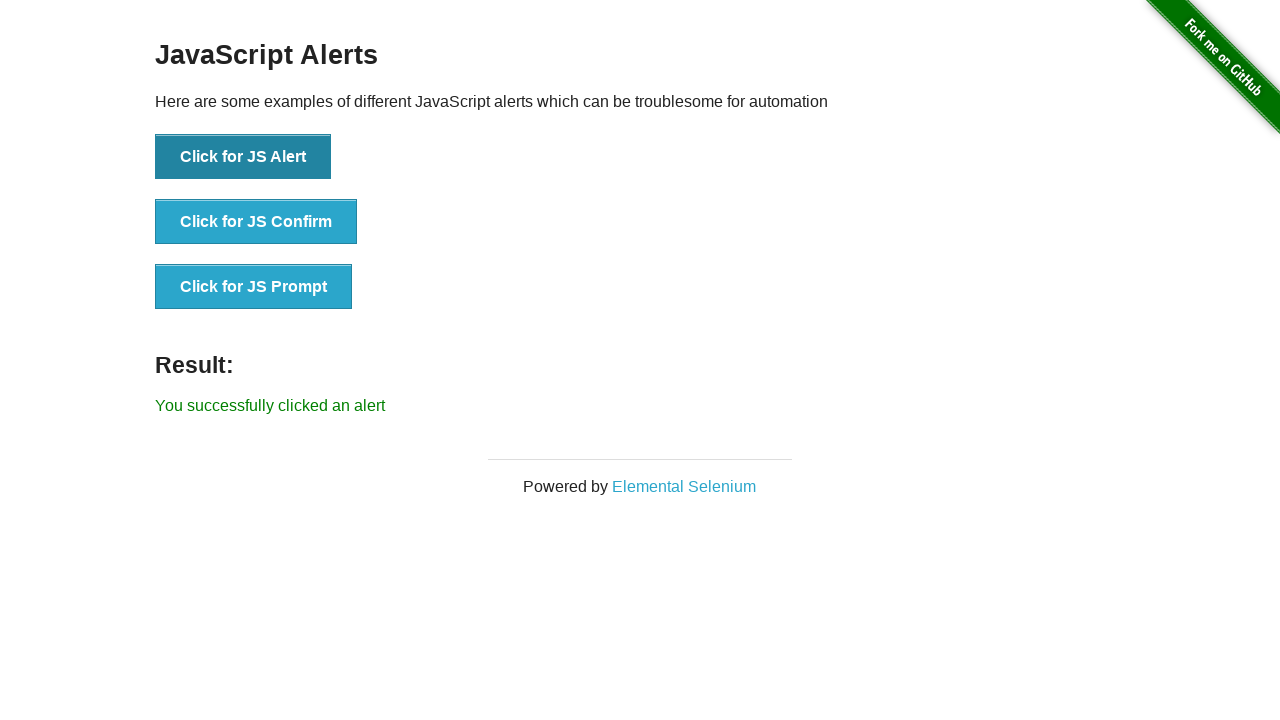

Verified success message contains expected text
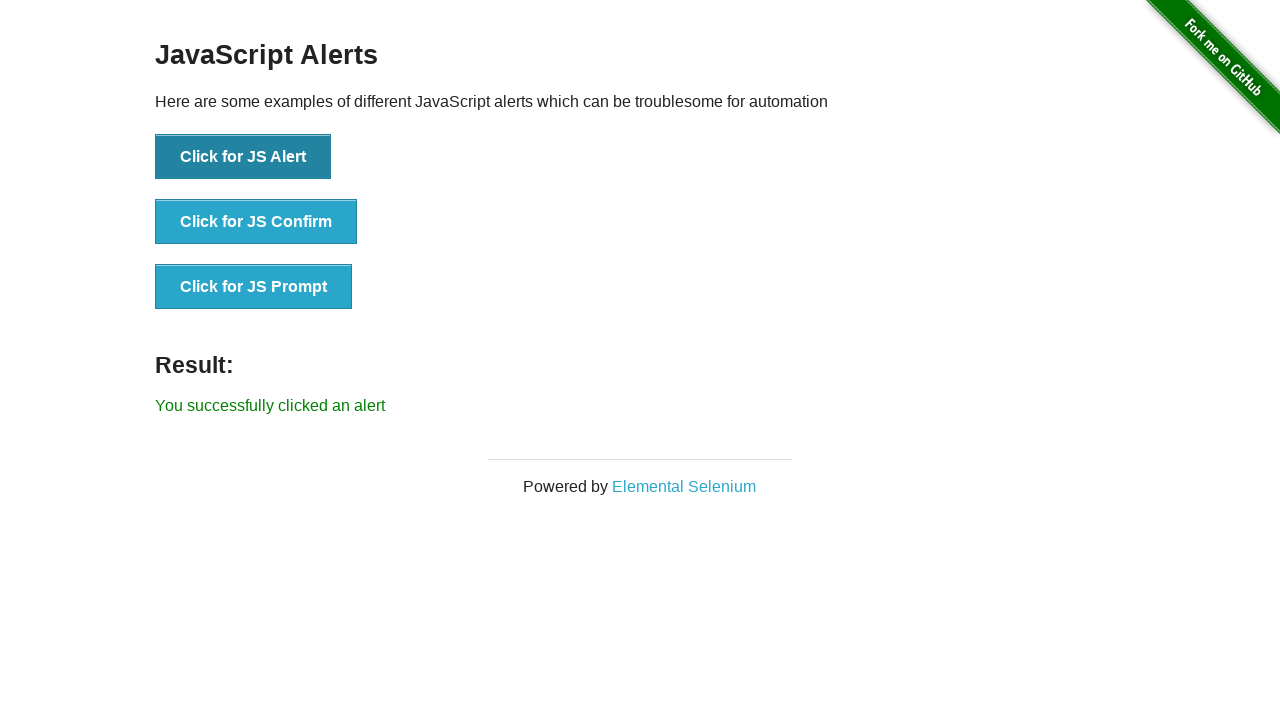

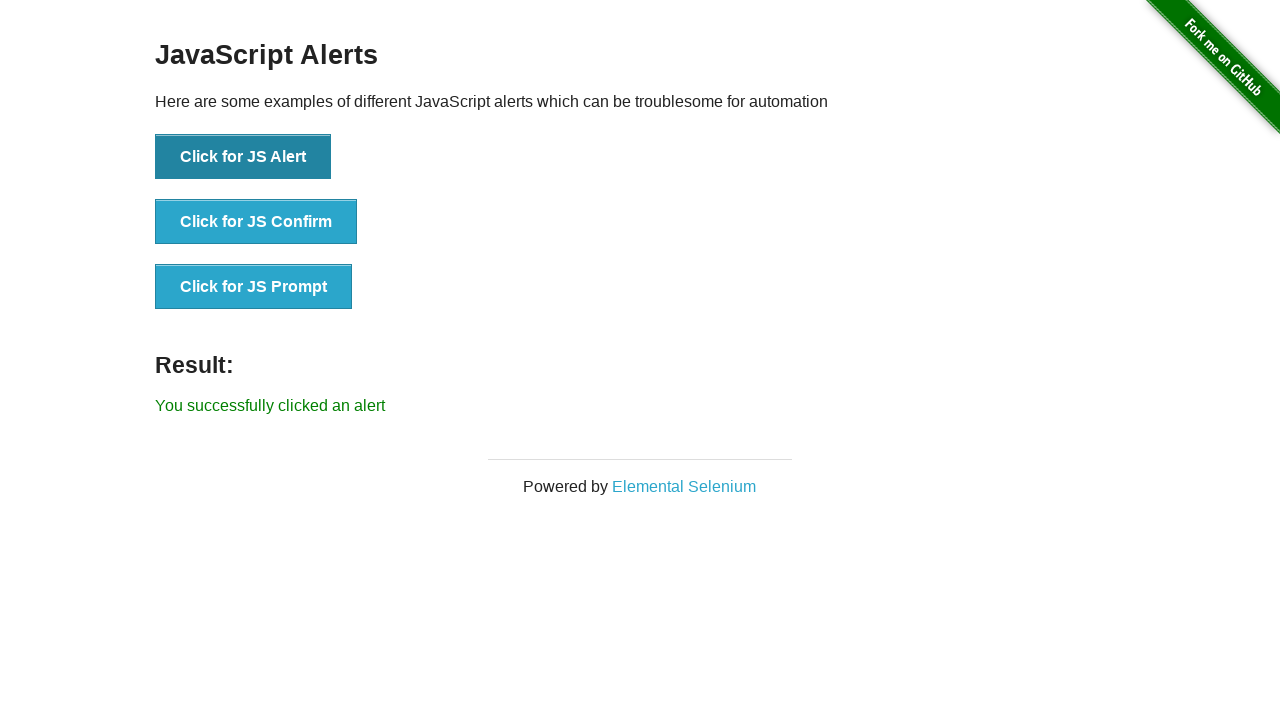